Searches for arbitration cases by INN in the court database

Starting URL: https://kad.arbitr.ru/

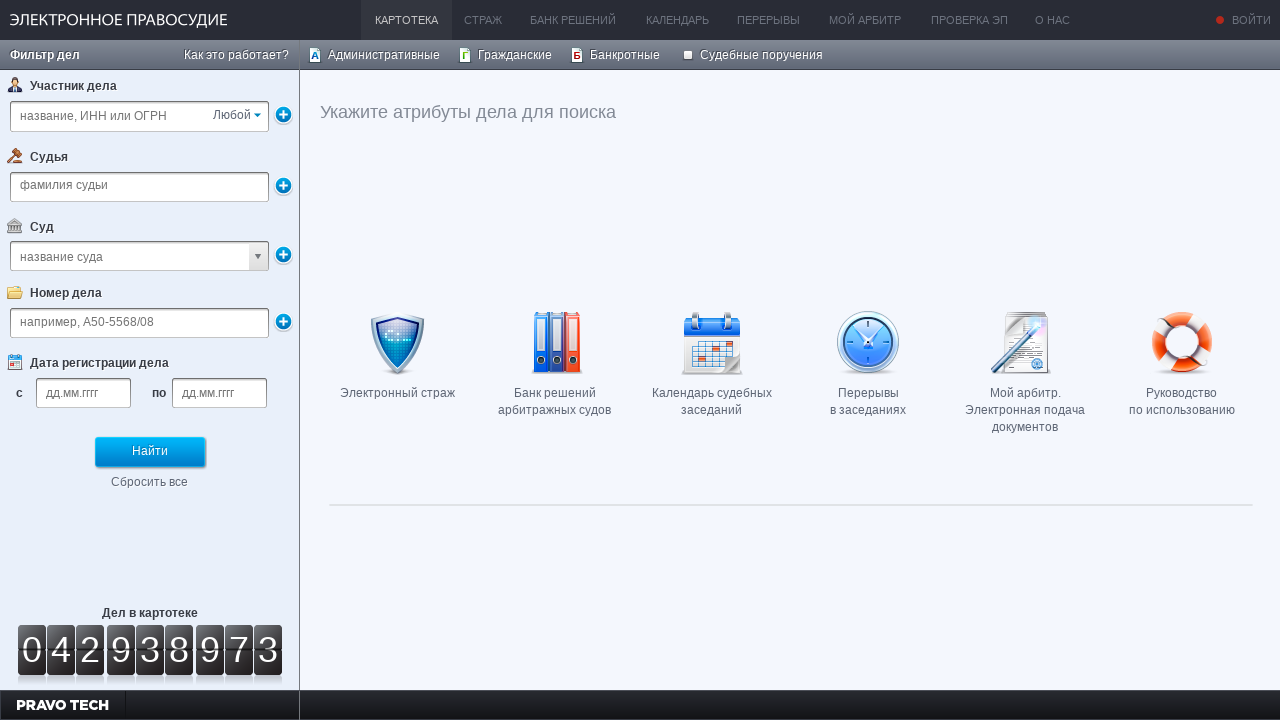

Waited 5 seconds for page to load
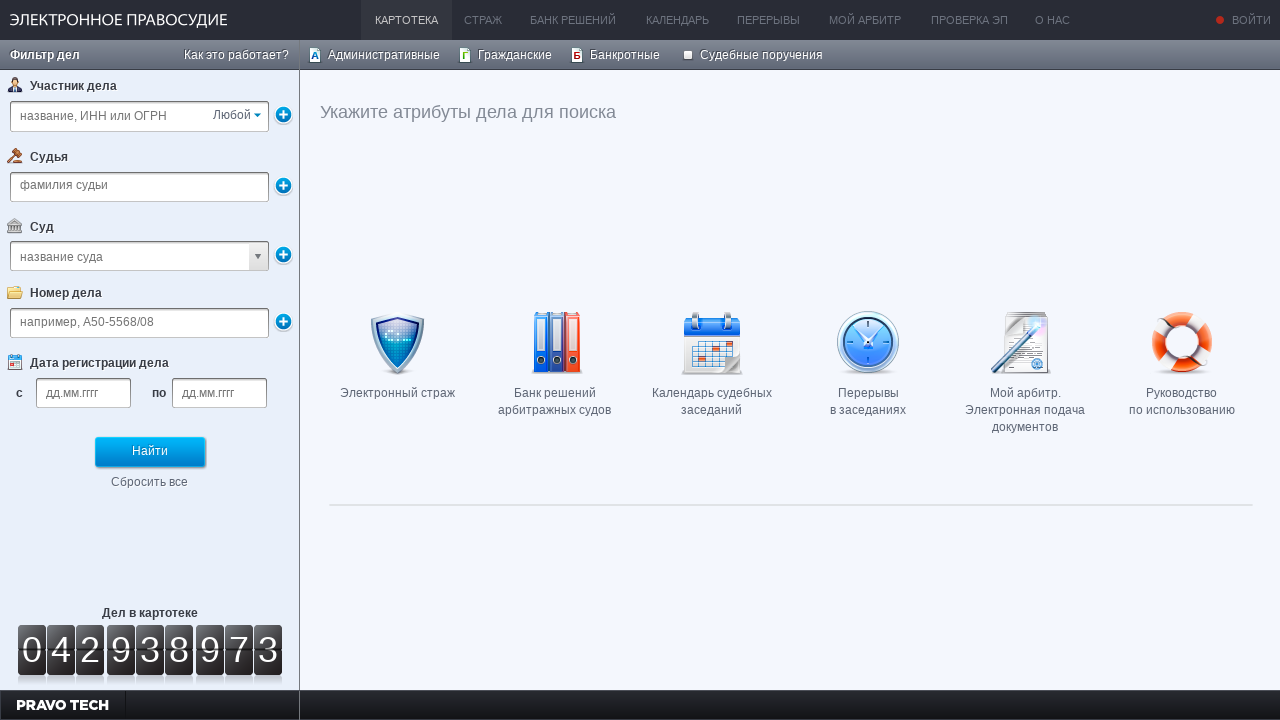

Hidden browser warning modal
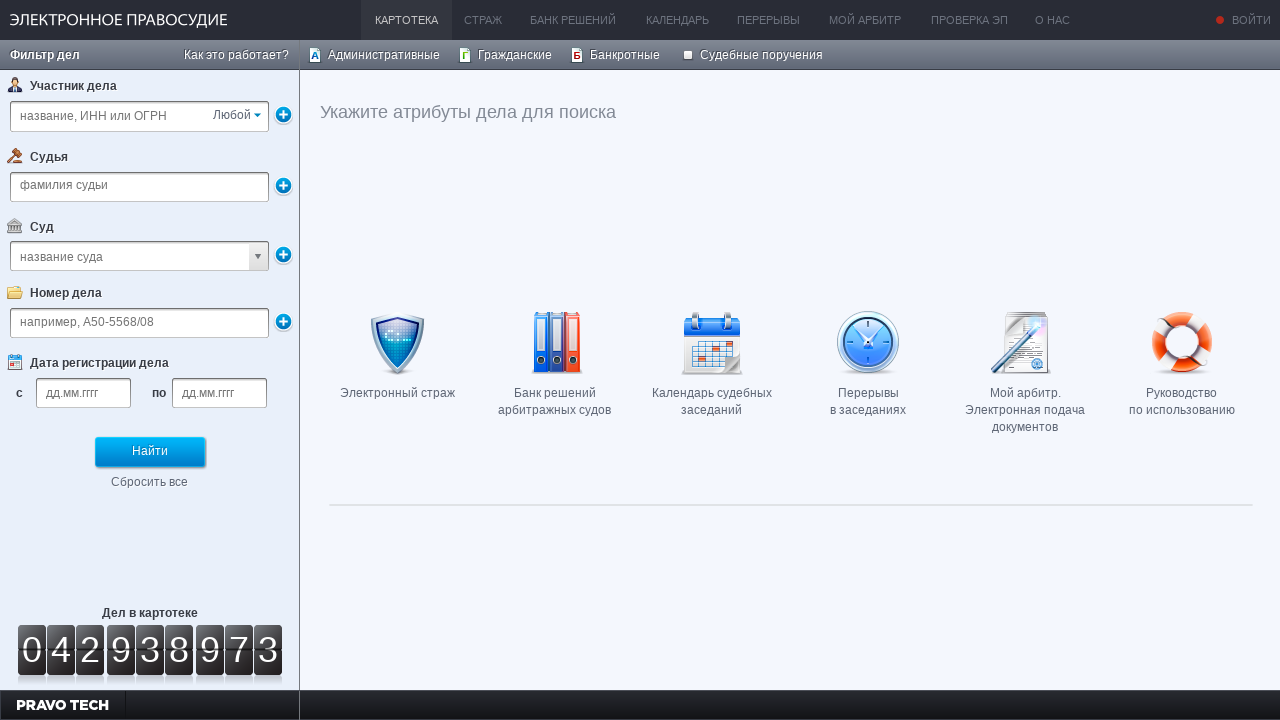

Waited 2 seconds for UI elements to stabilize
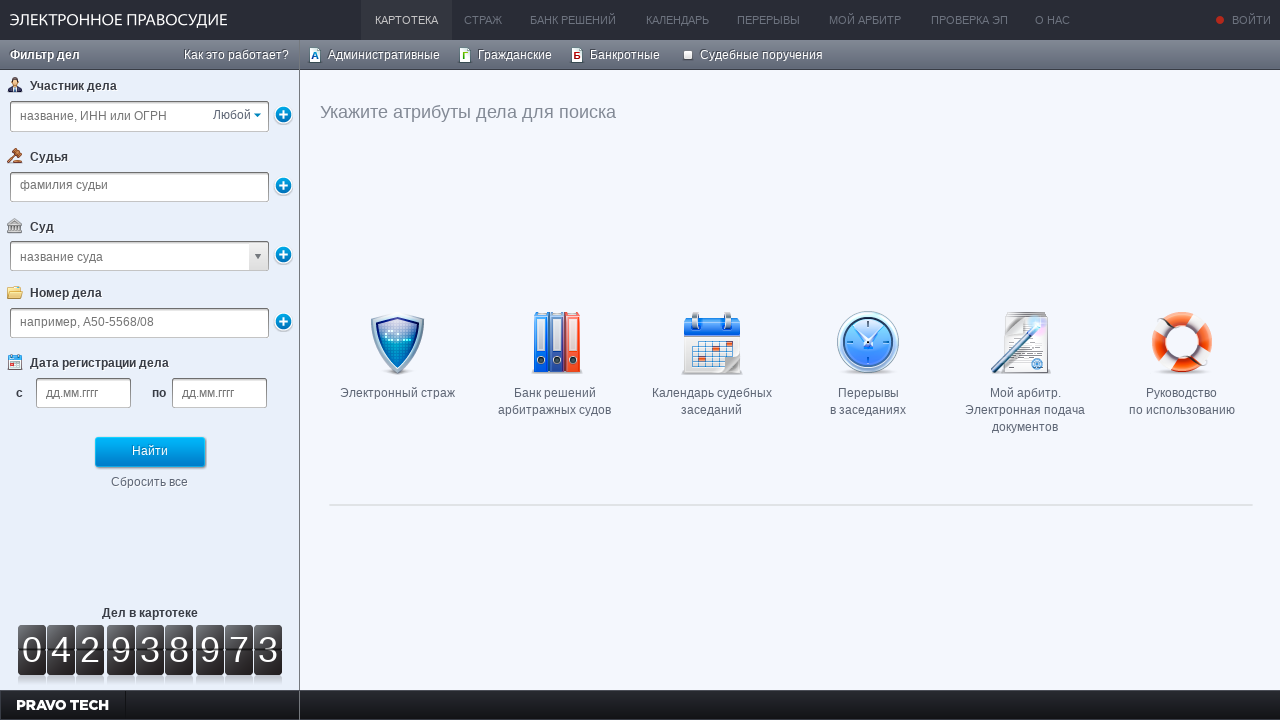

Located search textarea field
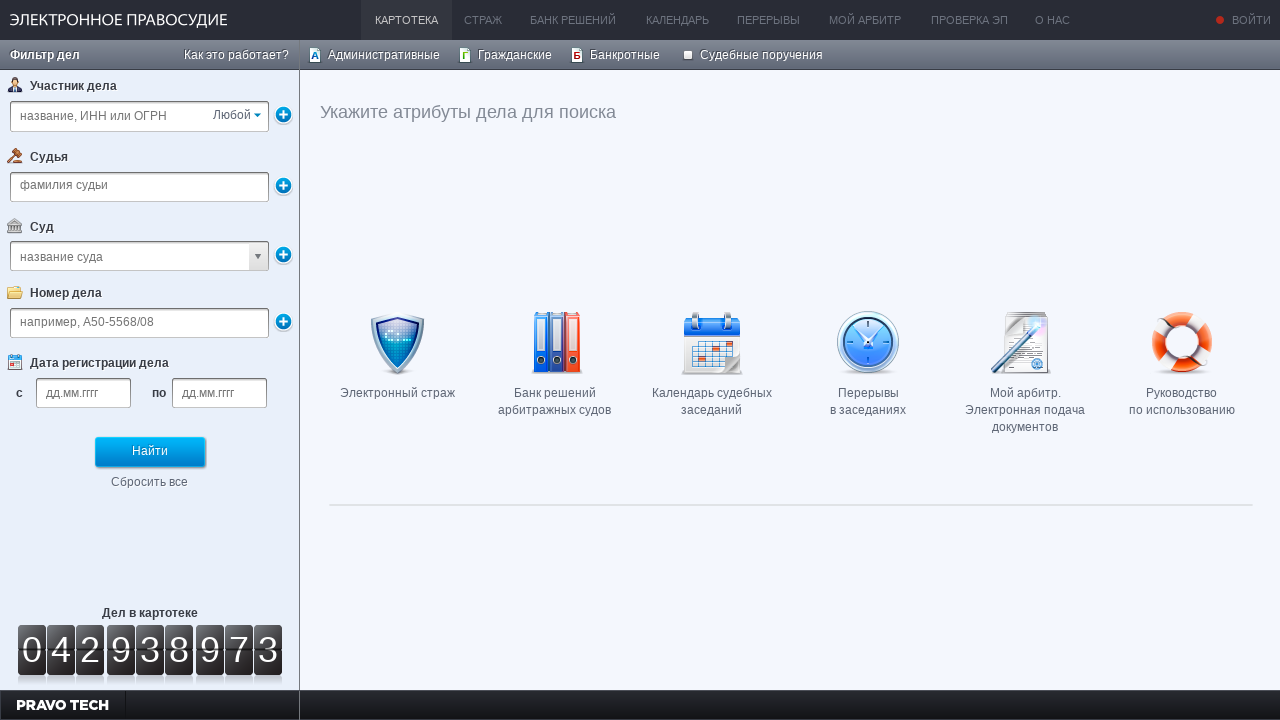

Filled search field with INN: 7728168971
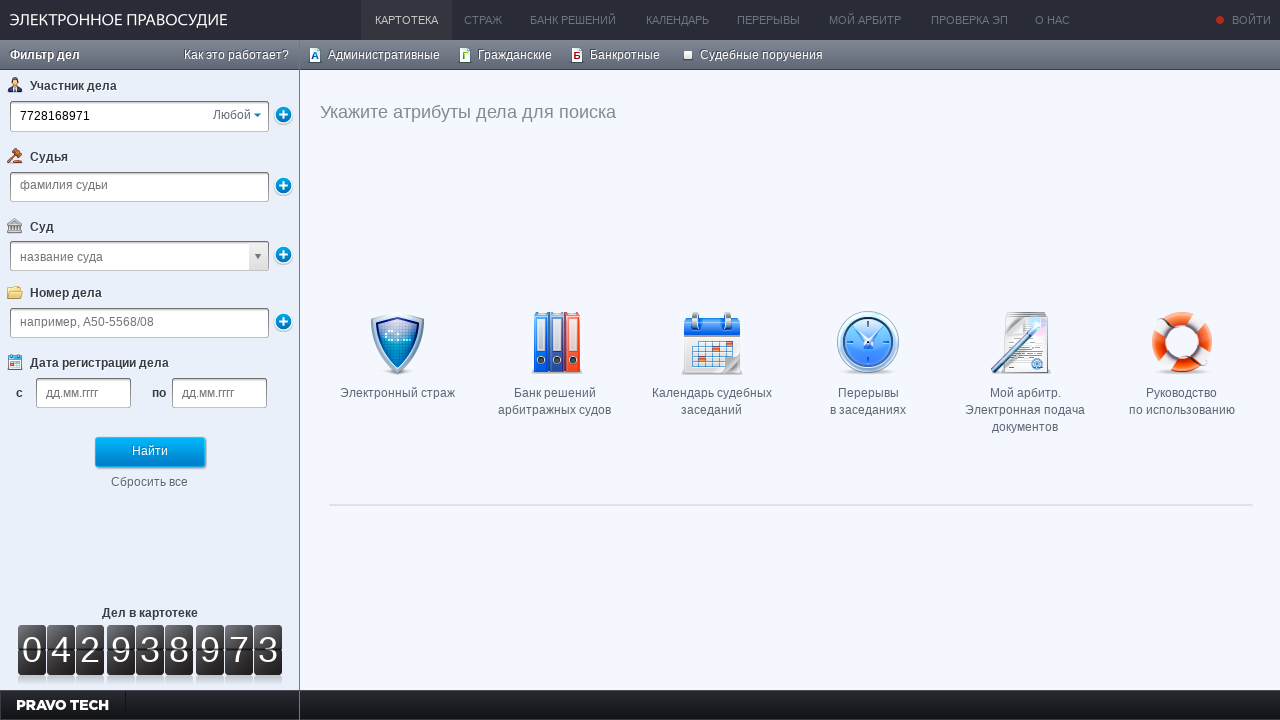

Pressed Enter to submit search in textarea
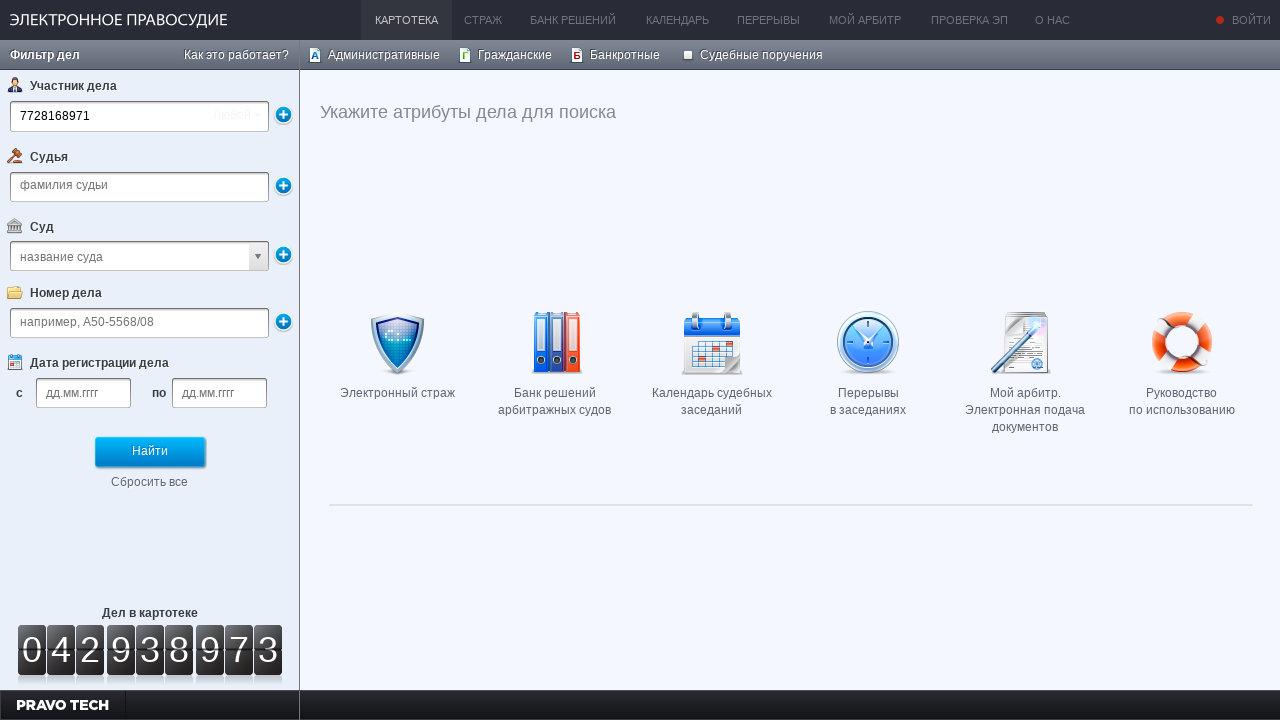

Located 'Найти' (Find) button
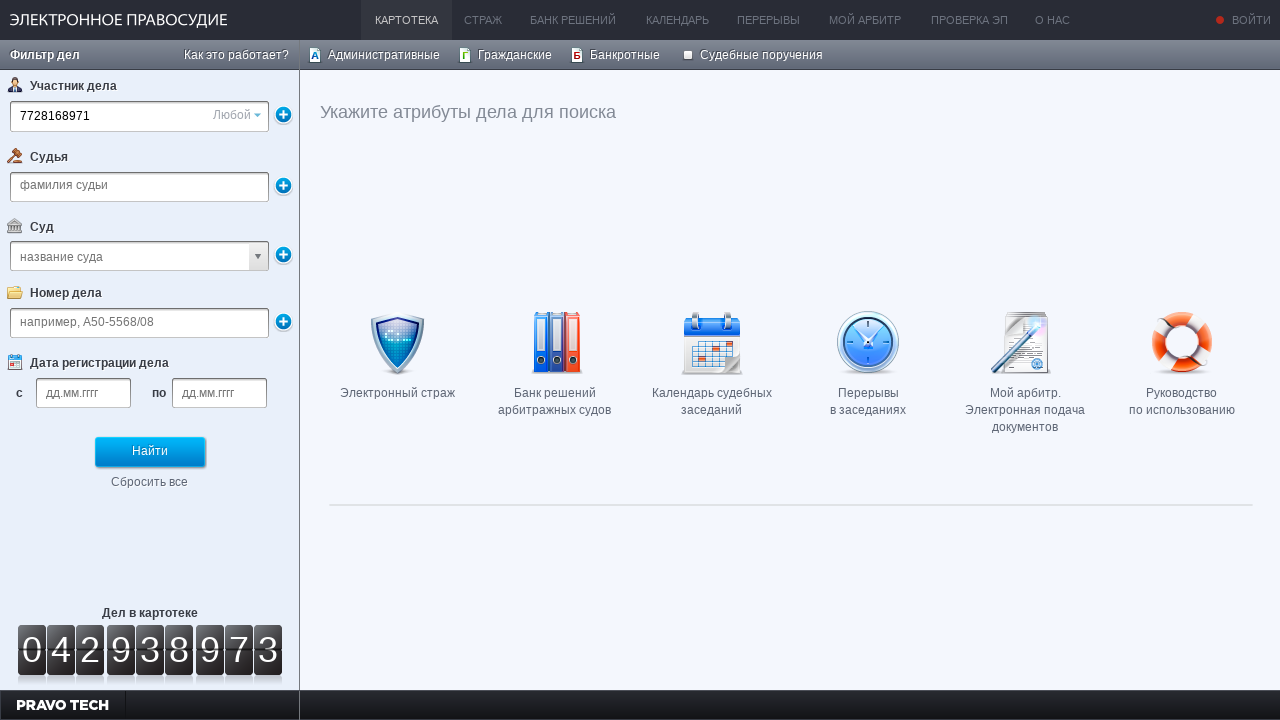

Clicked 'Найти' button to search for arbitration cases
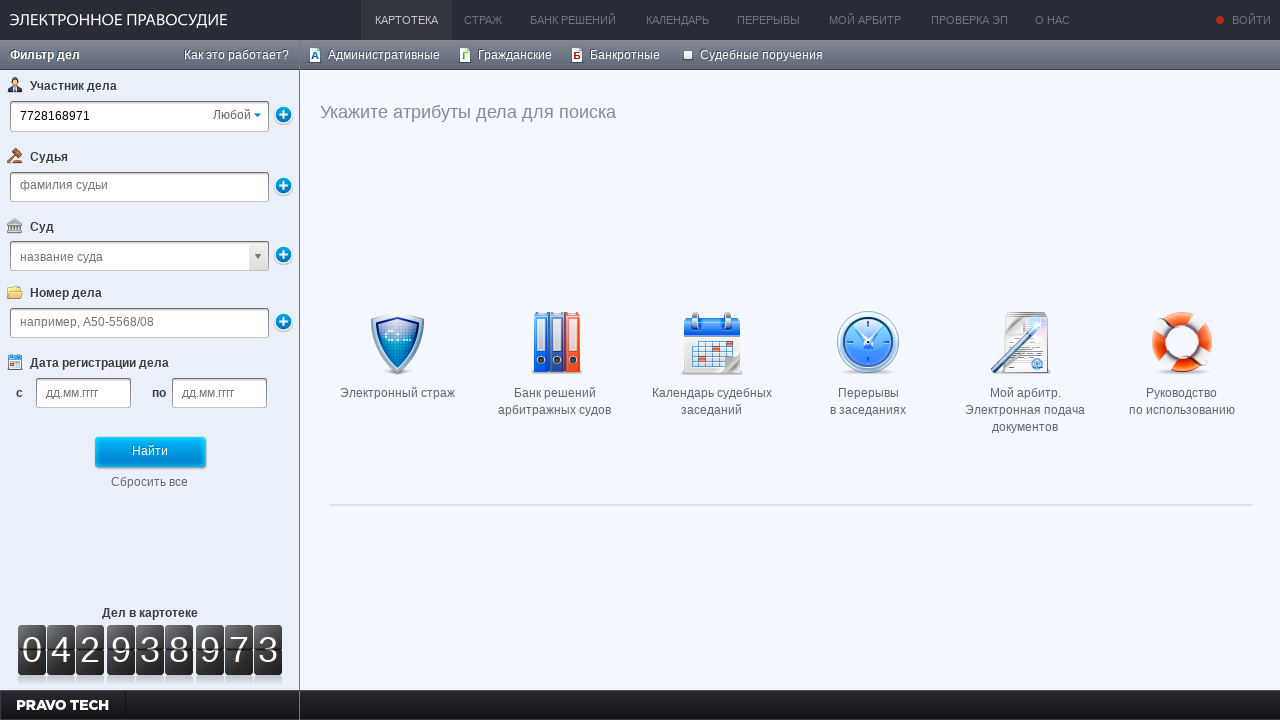

Waited 10 seconds for search results to load
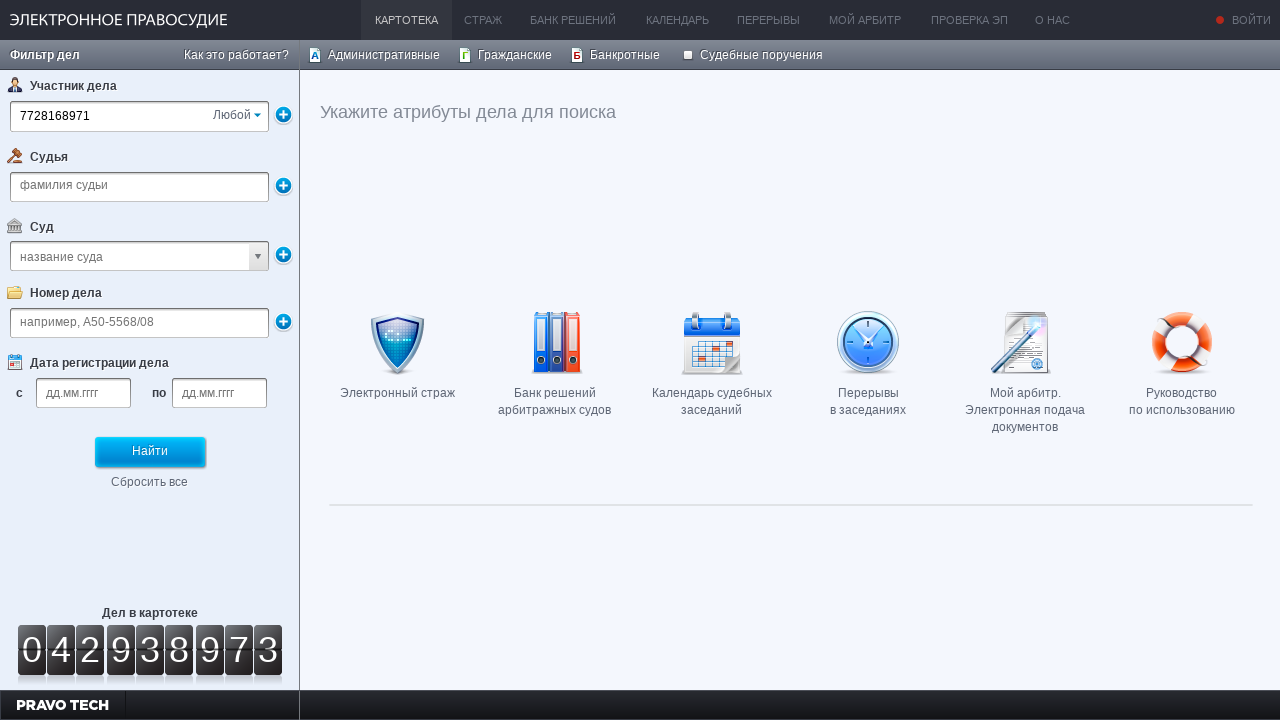

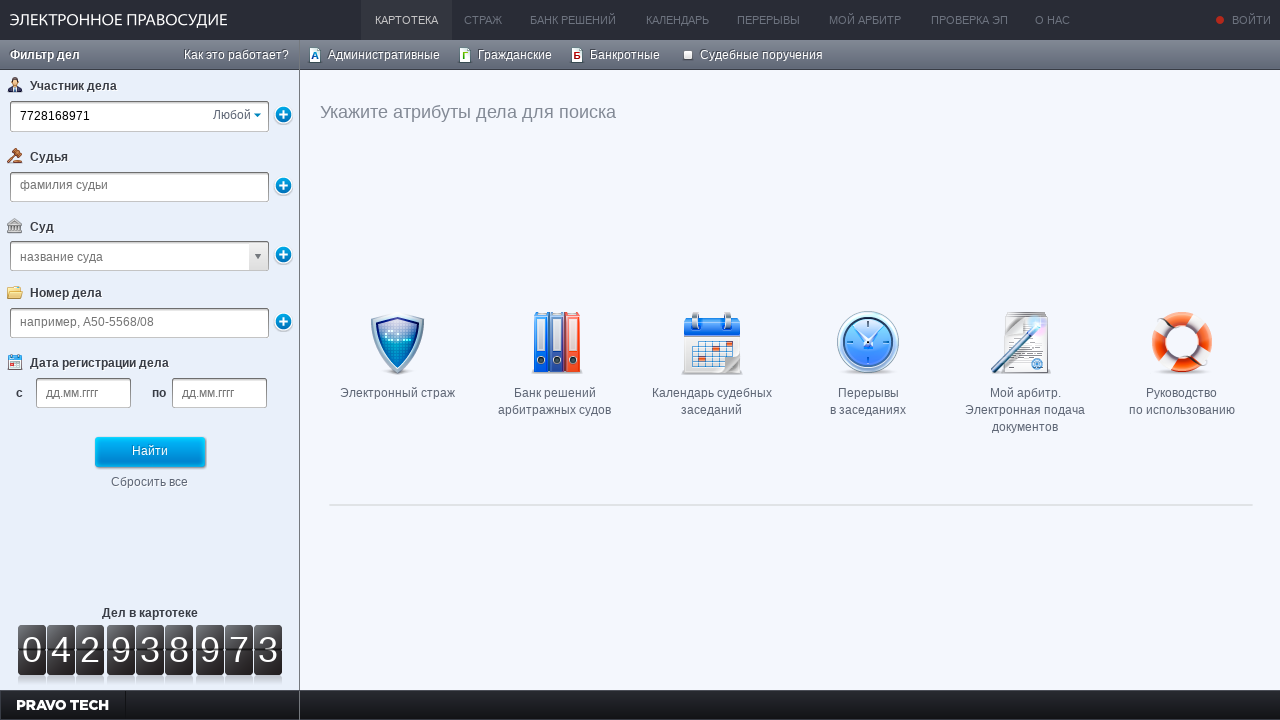